Tests that the page loads without any JavaScript console errors

Starting URL: https://local.dev.rafflewinnerpicker.com

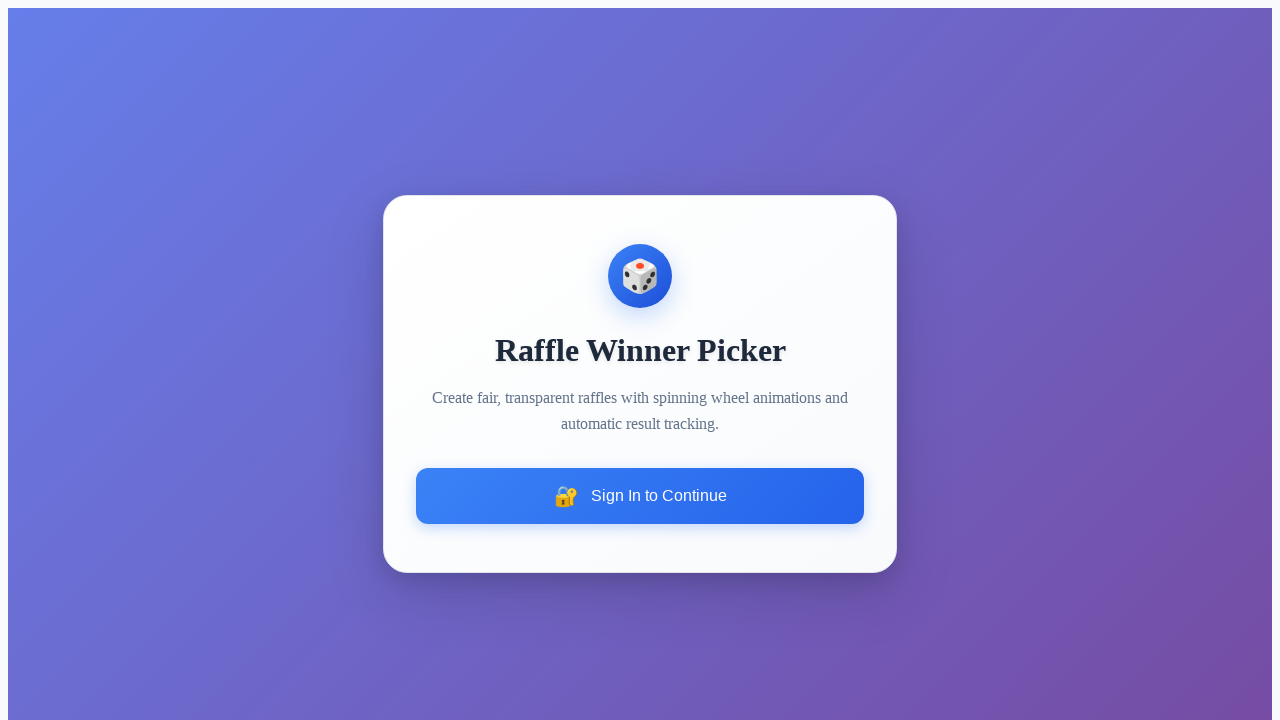

Set up JavaScript error listener on page
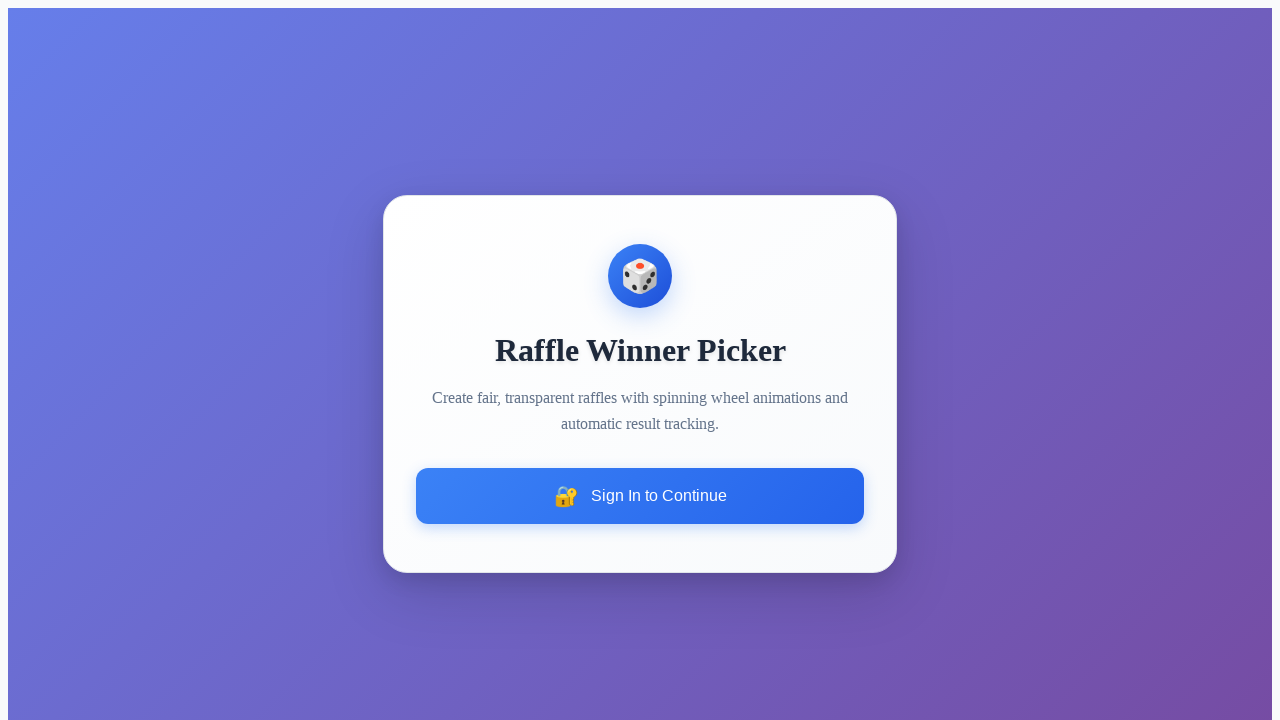

Reloaded page to capture errors from fresh load
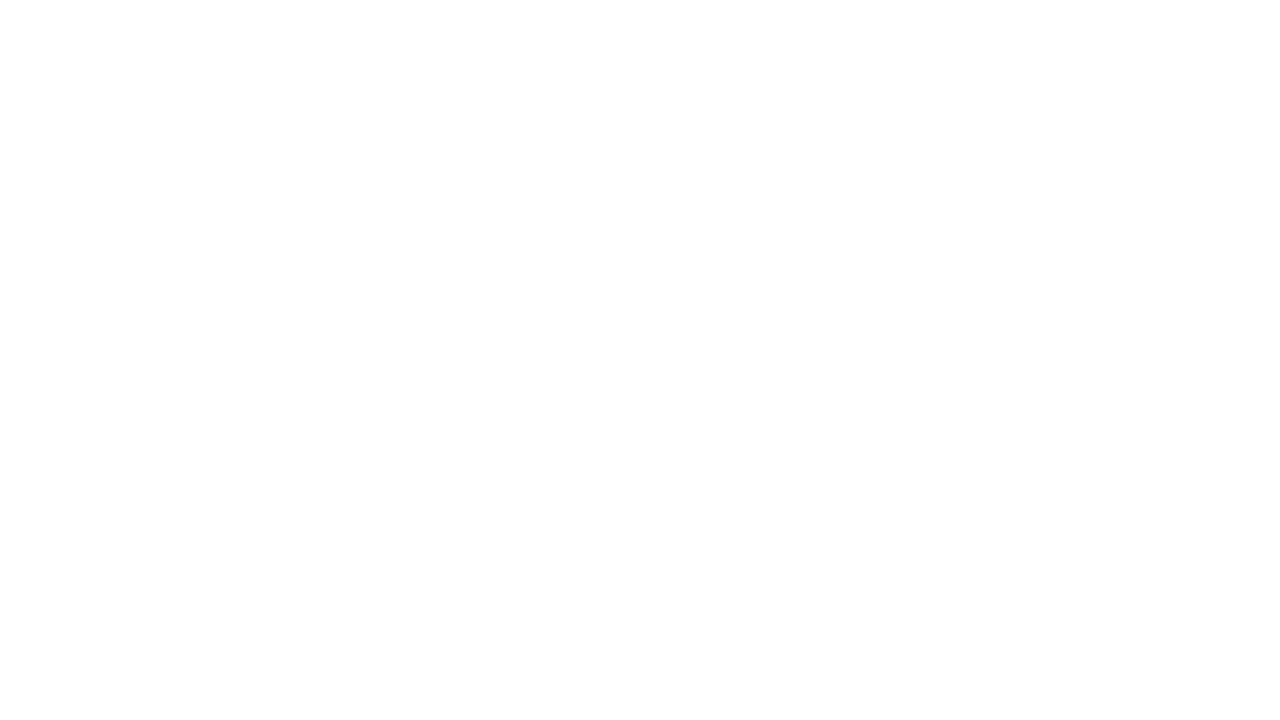

Waited for page to reach network idle state
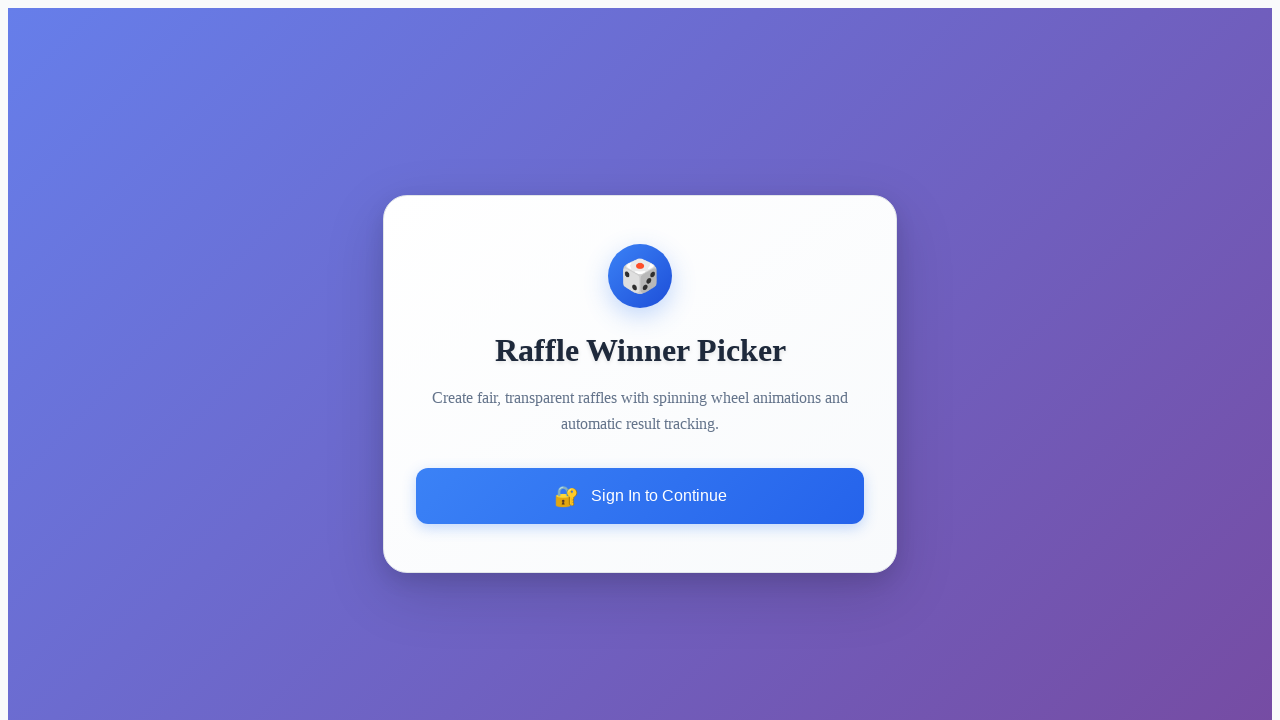

Verified no JavaScript console errors were logged
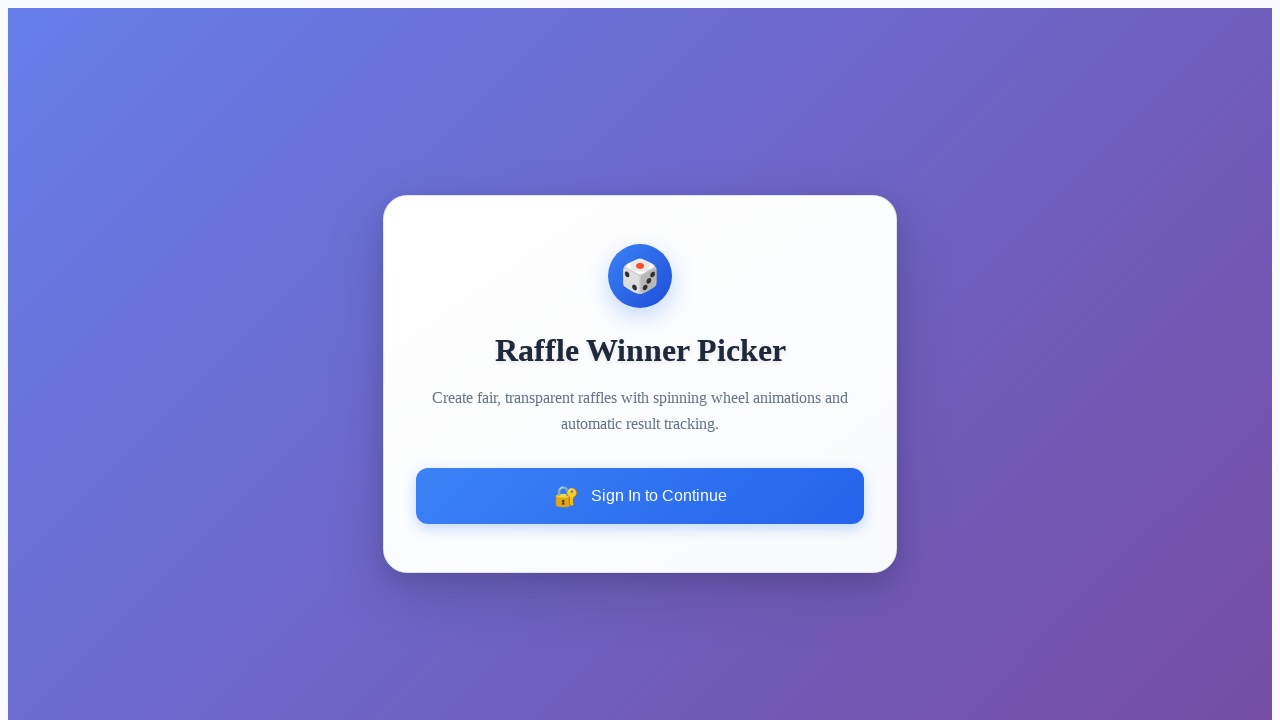

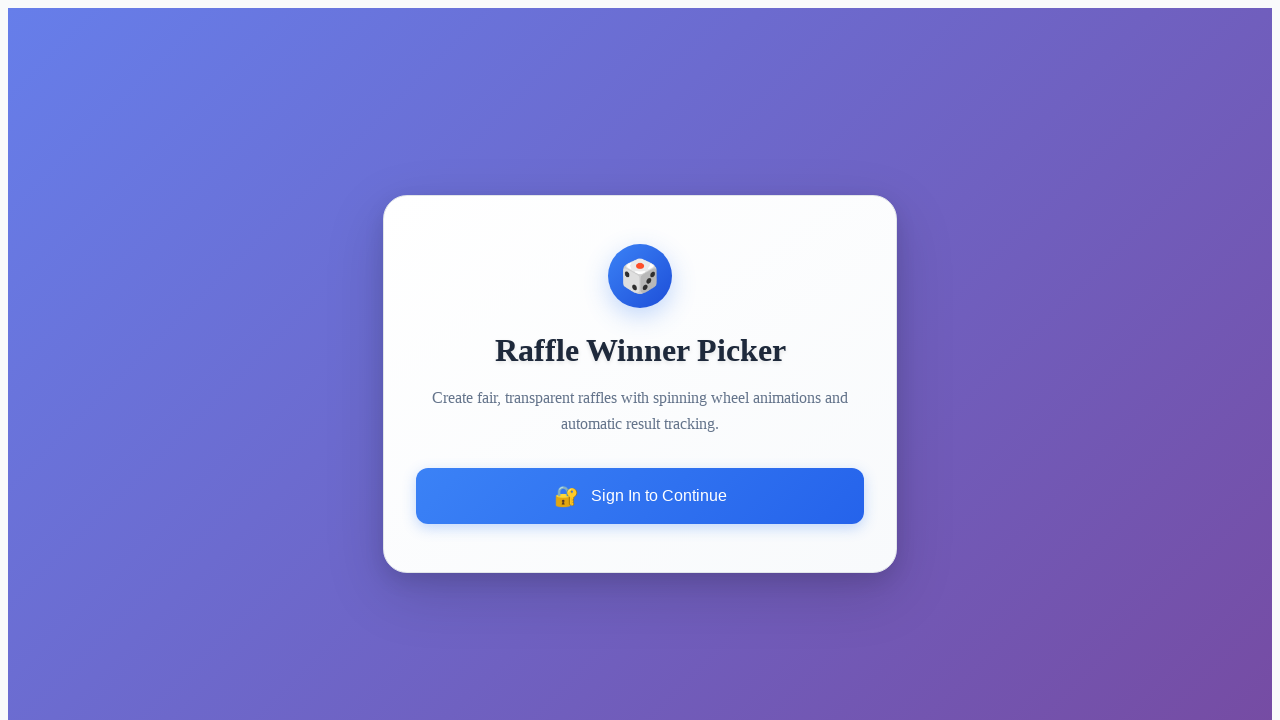